Navigates to automationtalks.com and verifies the page loads by checking the title

Starting URL: https://automationtalks.com/

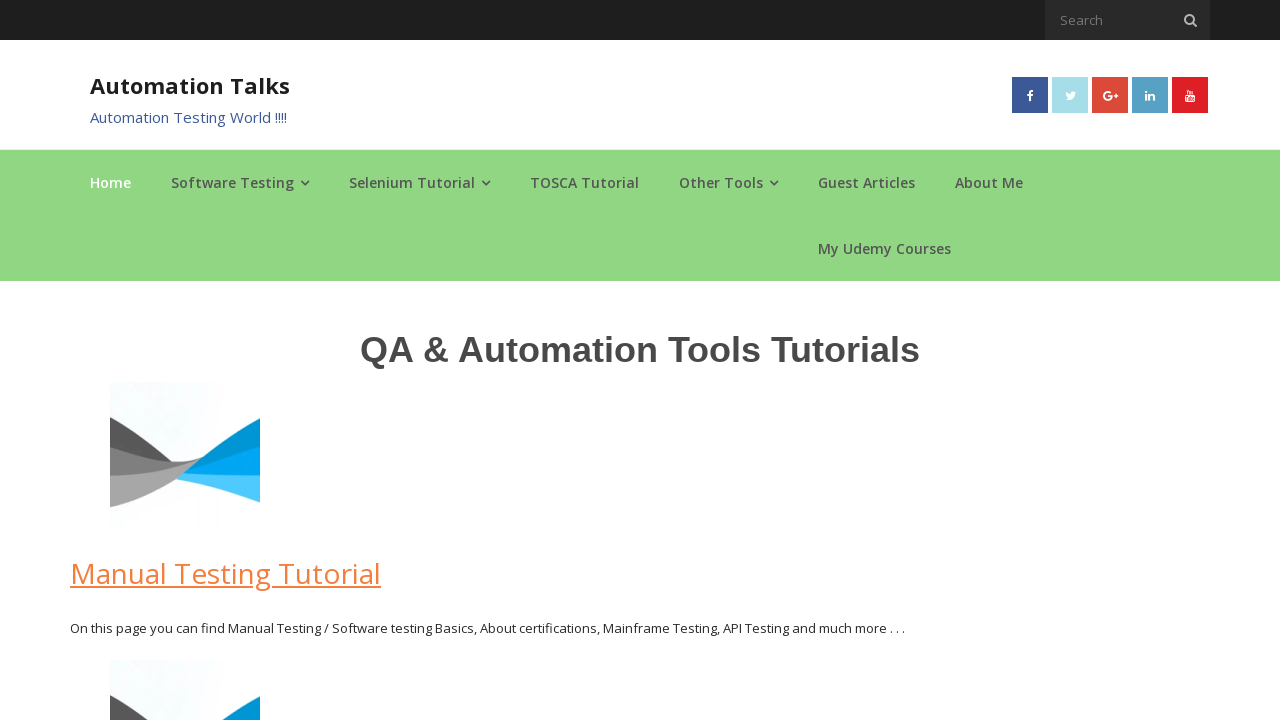

Navigated to https://automationtalks.com/
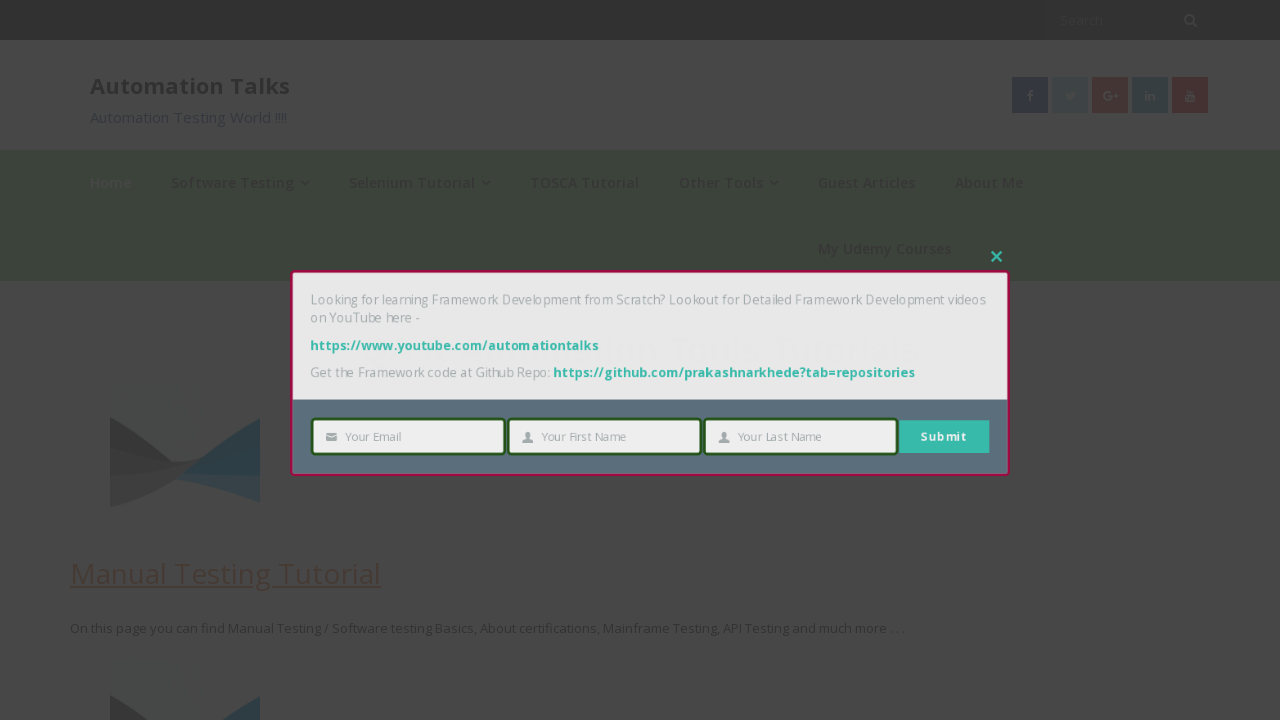

Page loaded with domcontentloaded state
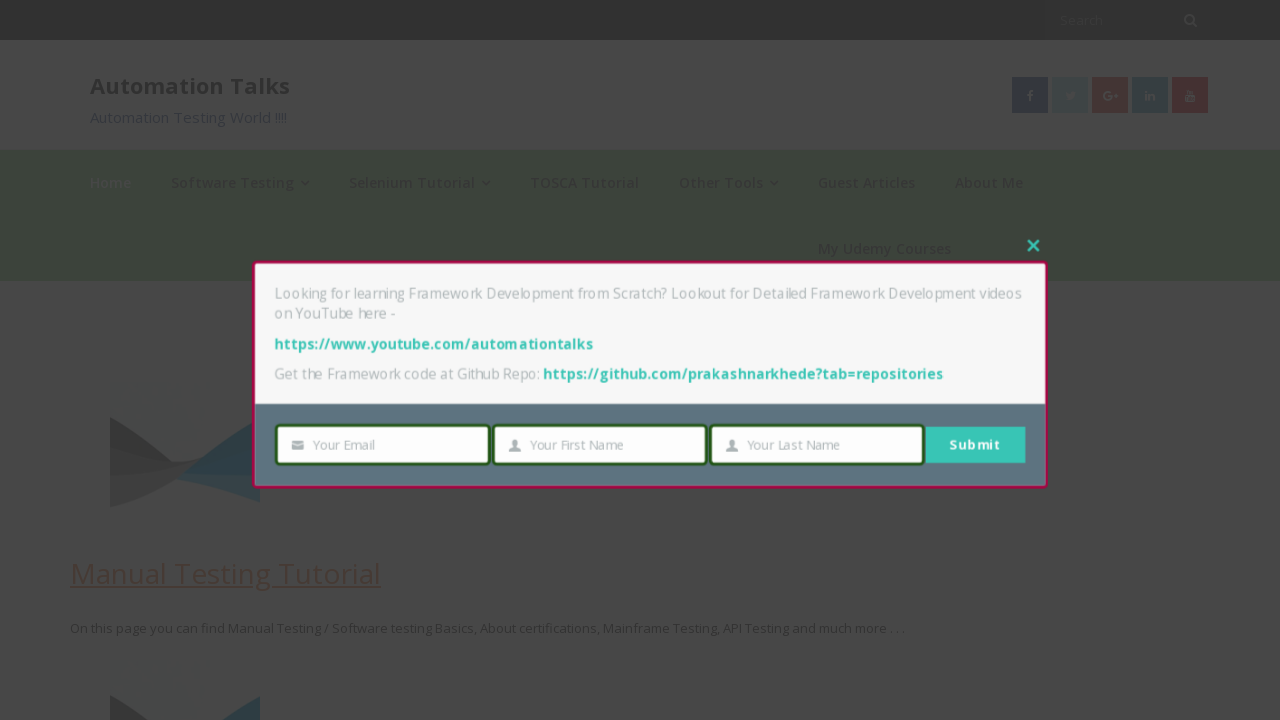

Retrieved page title: 'AutomationTalks - Learn Automation Testing'
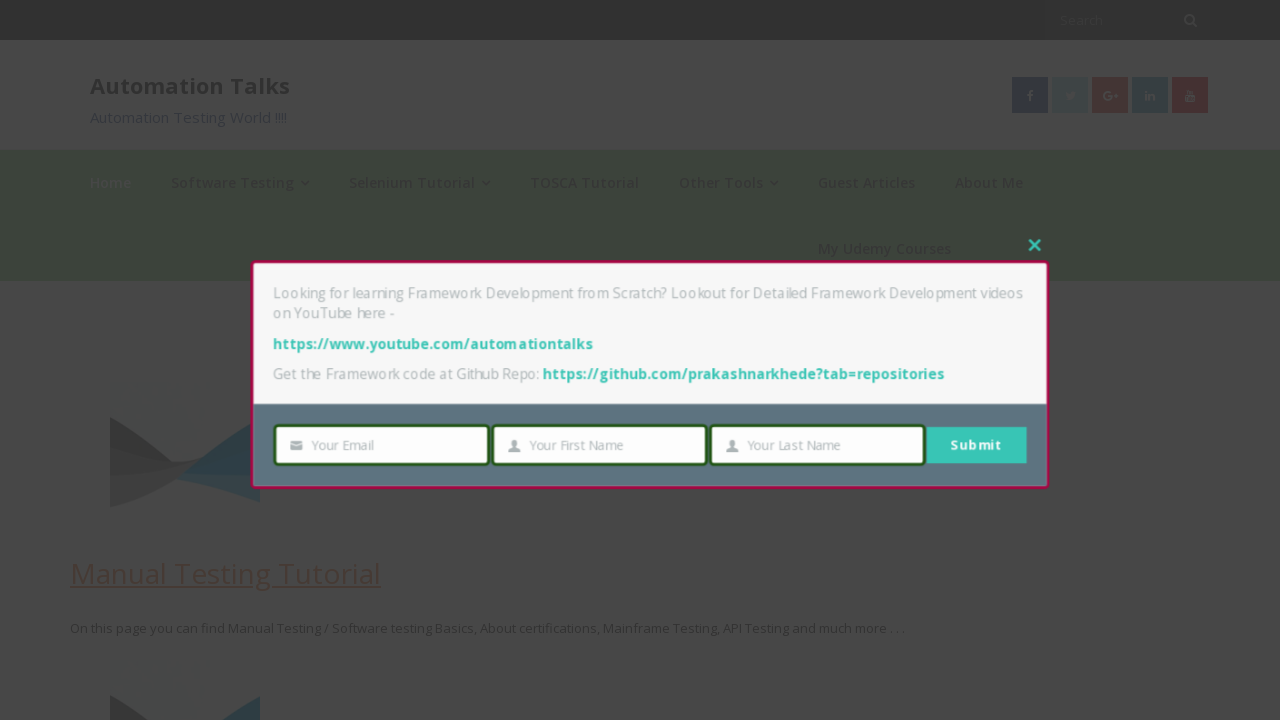

Verified page title is not empty
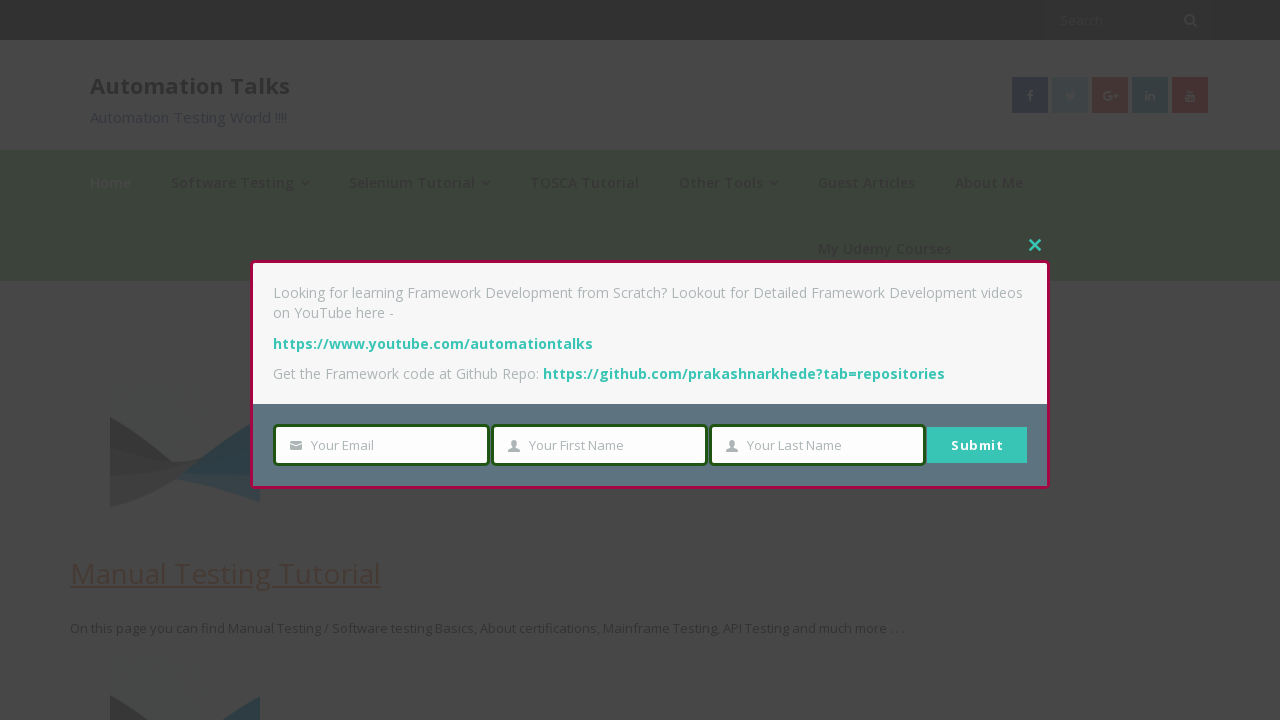

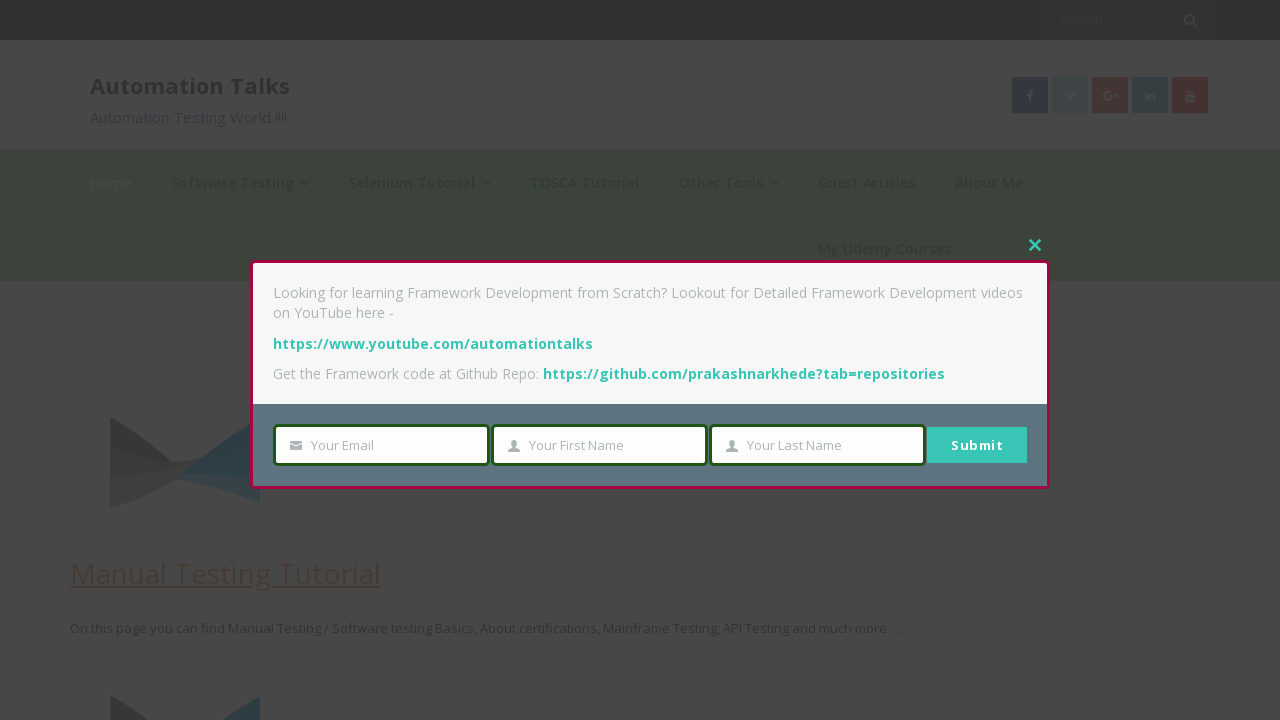